Reads dropdown options and verifies their values

Starting URL: https://ultimateqa.com/simple-html-elements-for-automation/

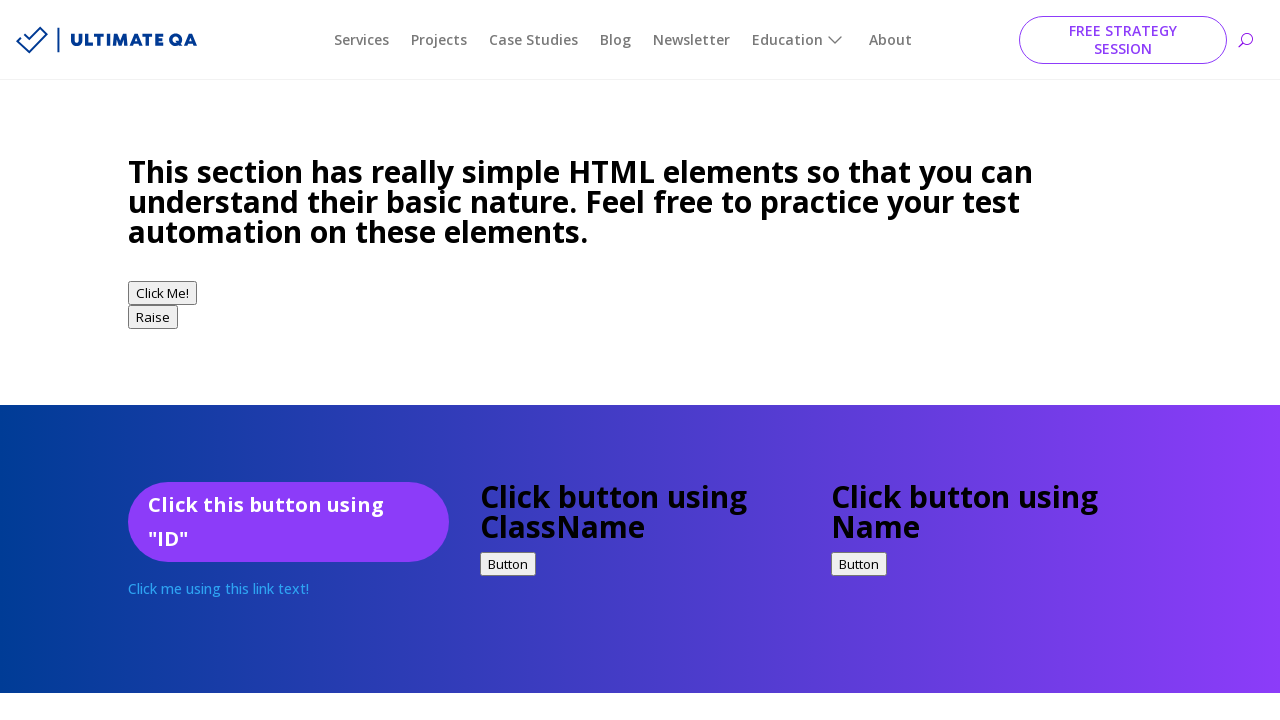

Navigated to test page with dropdown elements
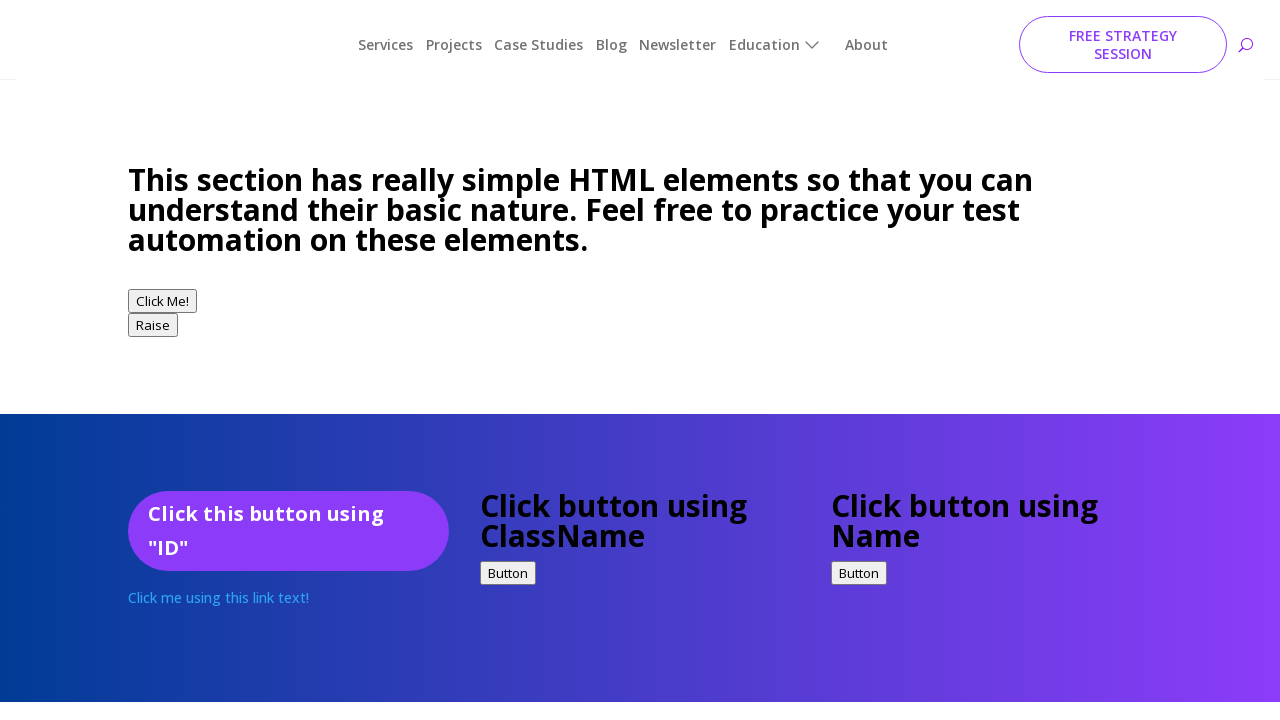

Located the first select dropdown element
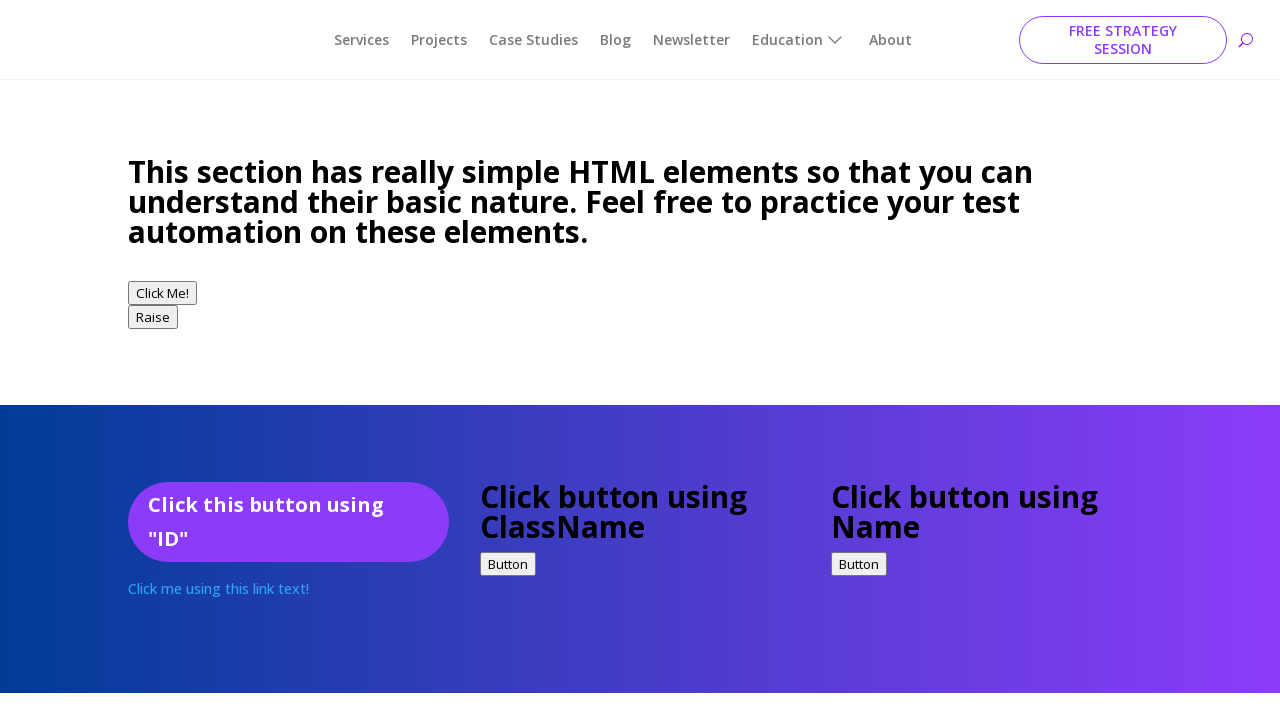

Retrieved all option elements from dropdown
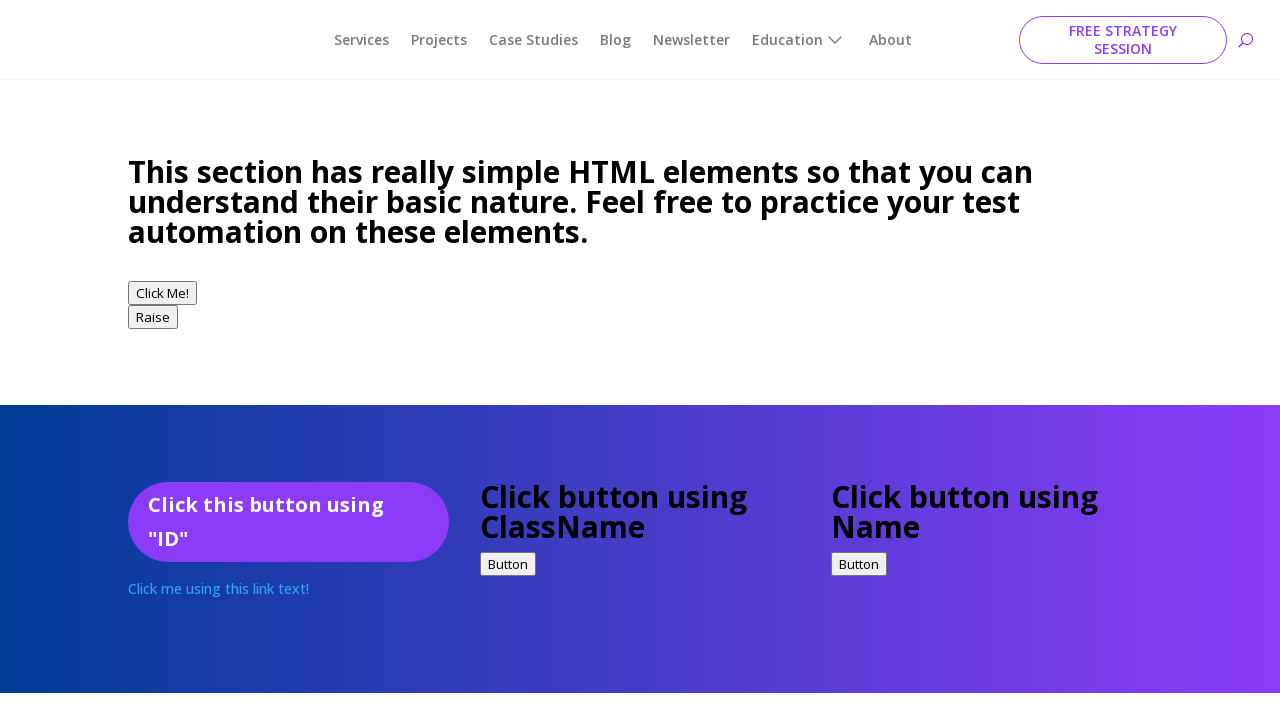

Read dropdown option - Value: volvo, Text: Volvo
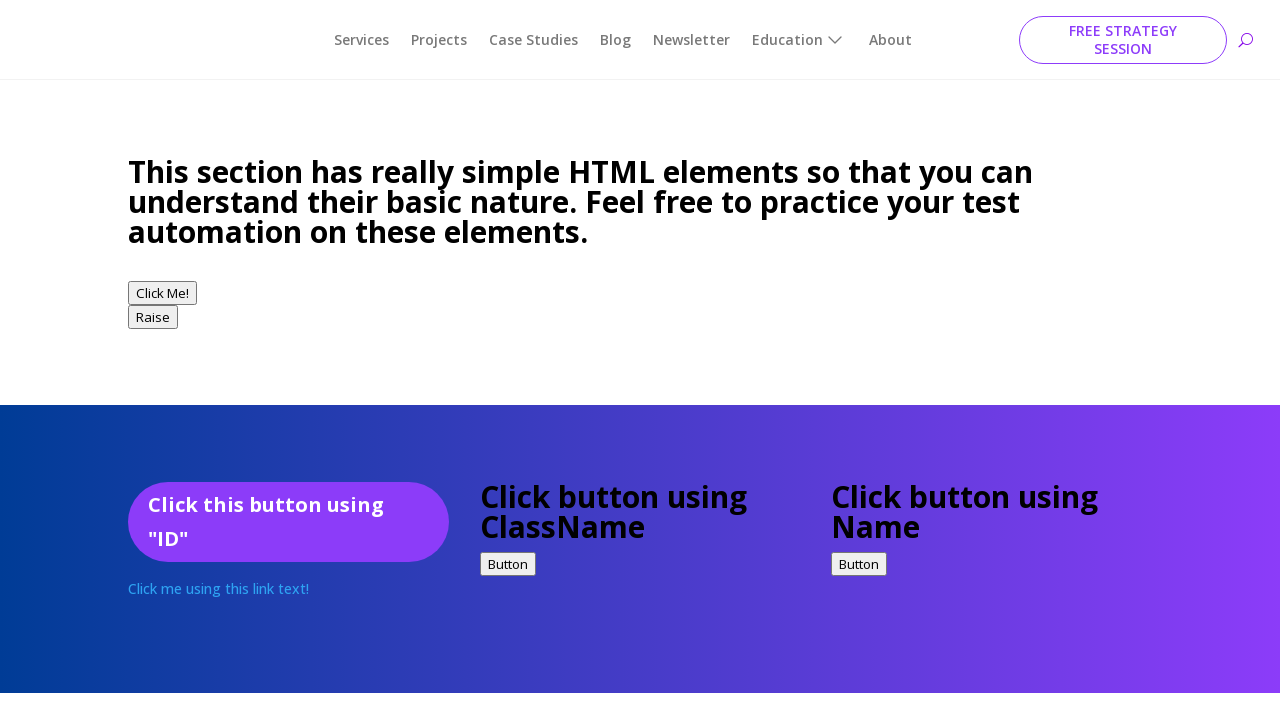

Read dropdown option - Value: saab, Text: Saab
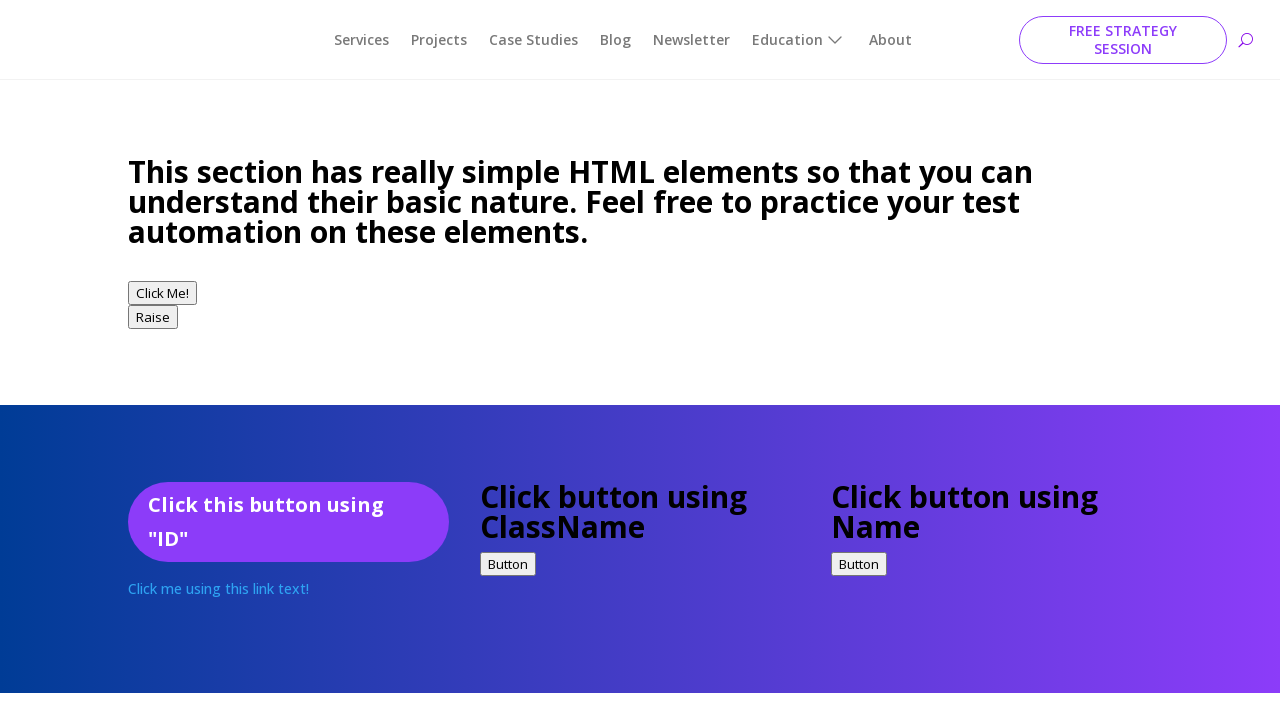

Read dropdown option - Value: opel, Text: Opel
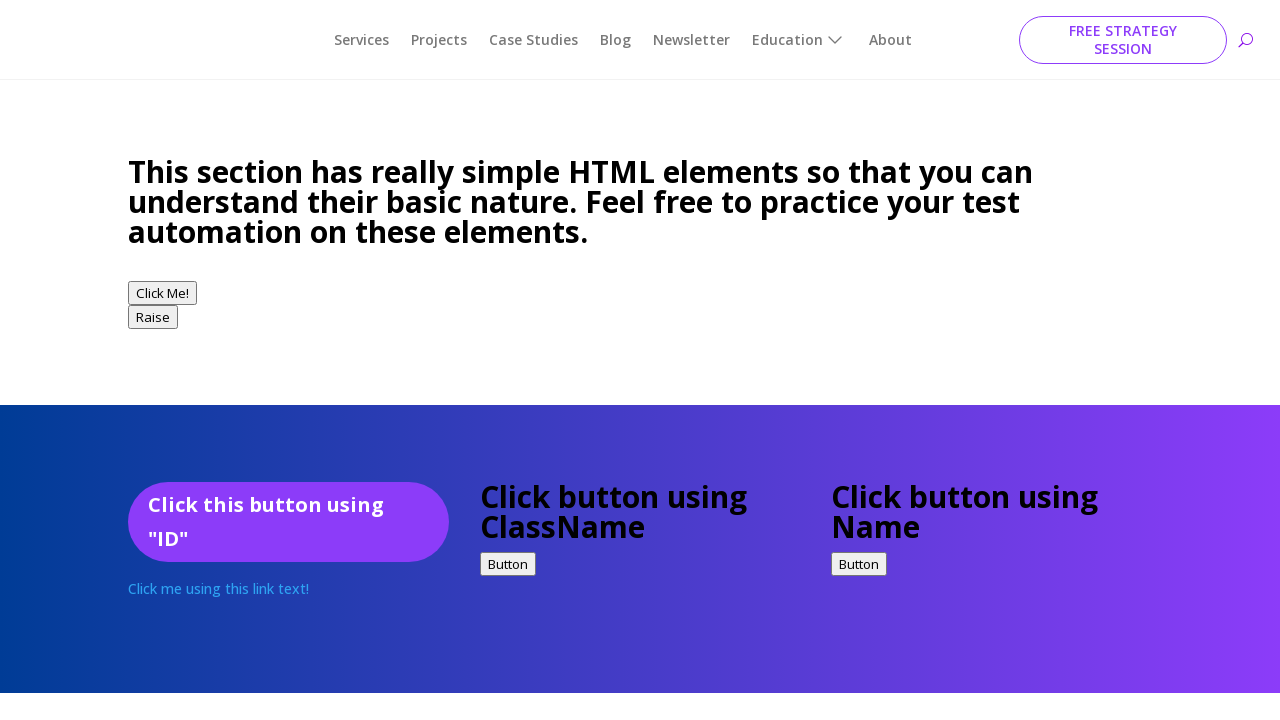

Read dropdown option - Value: audi, Text: Audi
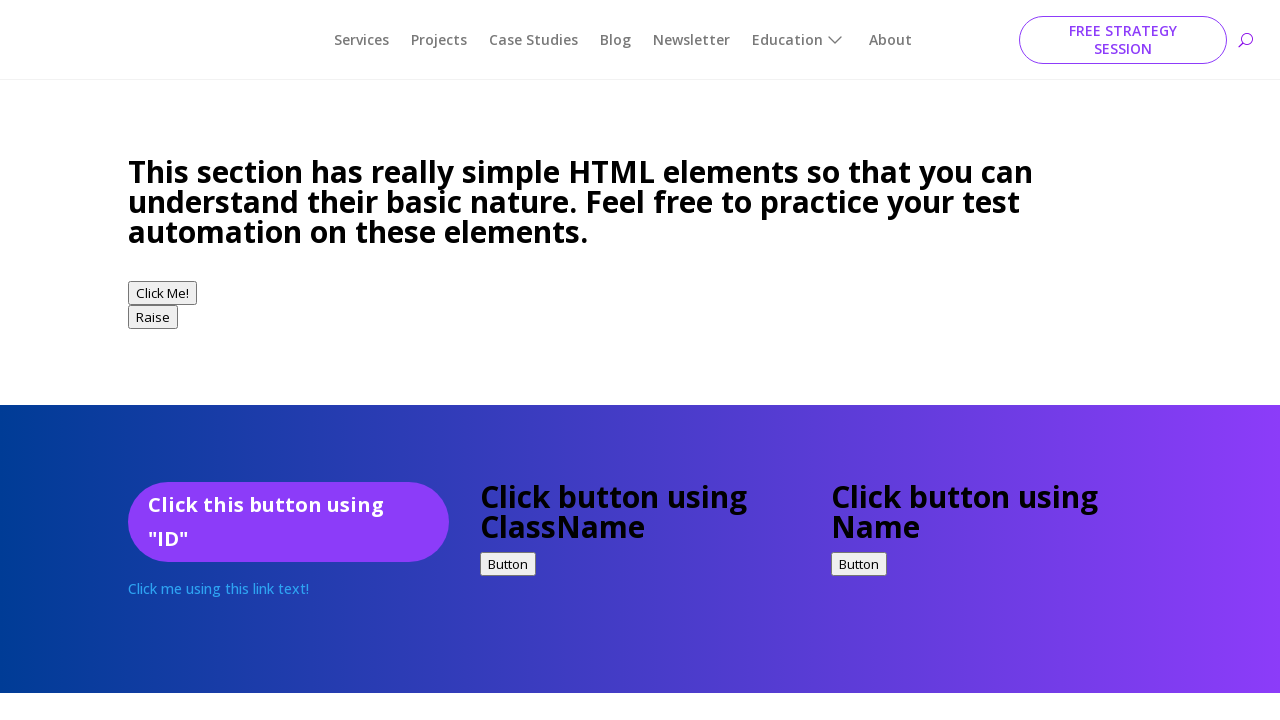

Verified first option text equals 'Volvo'
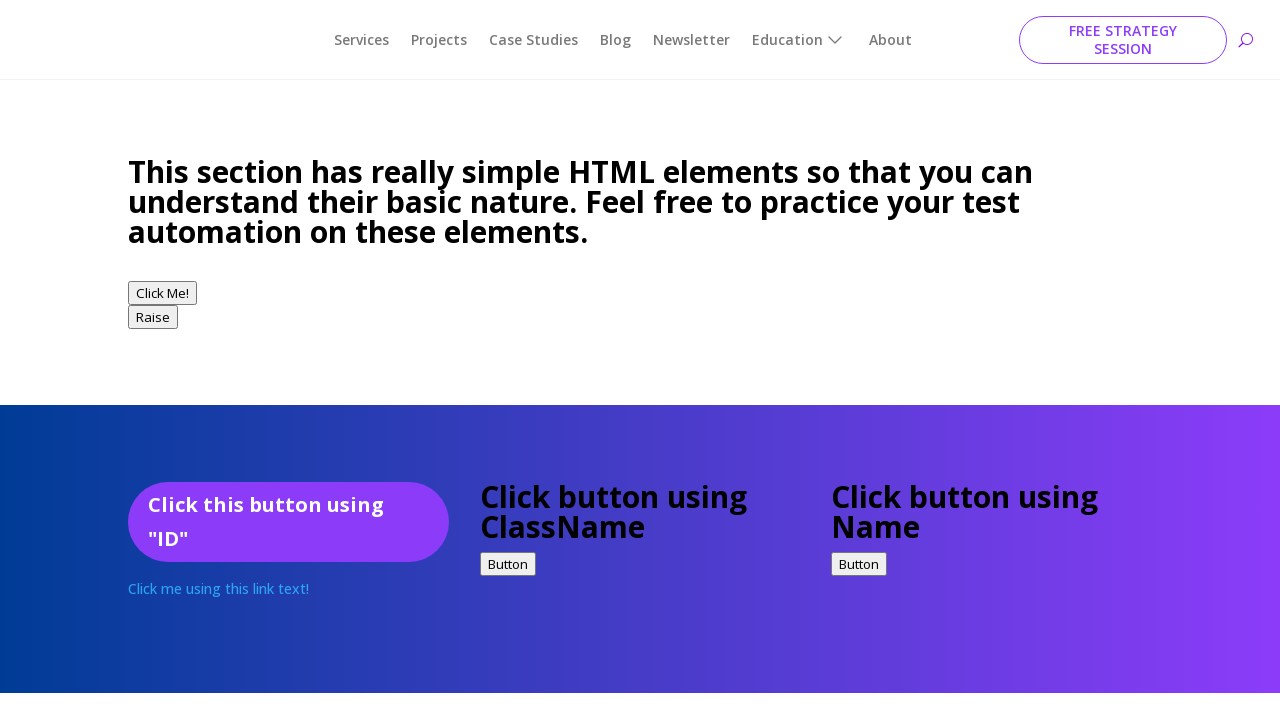

Verified second option text equals 'Saab'
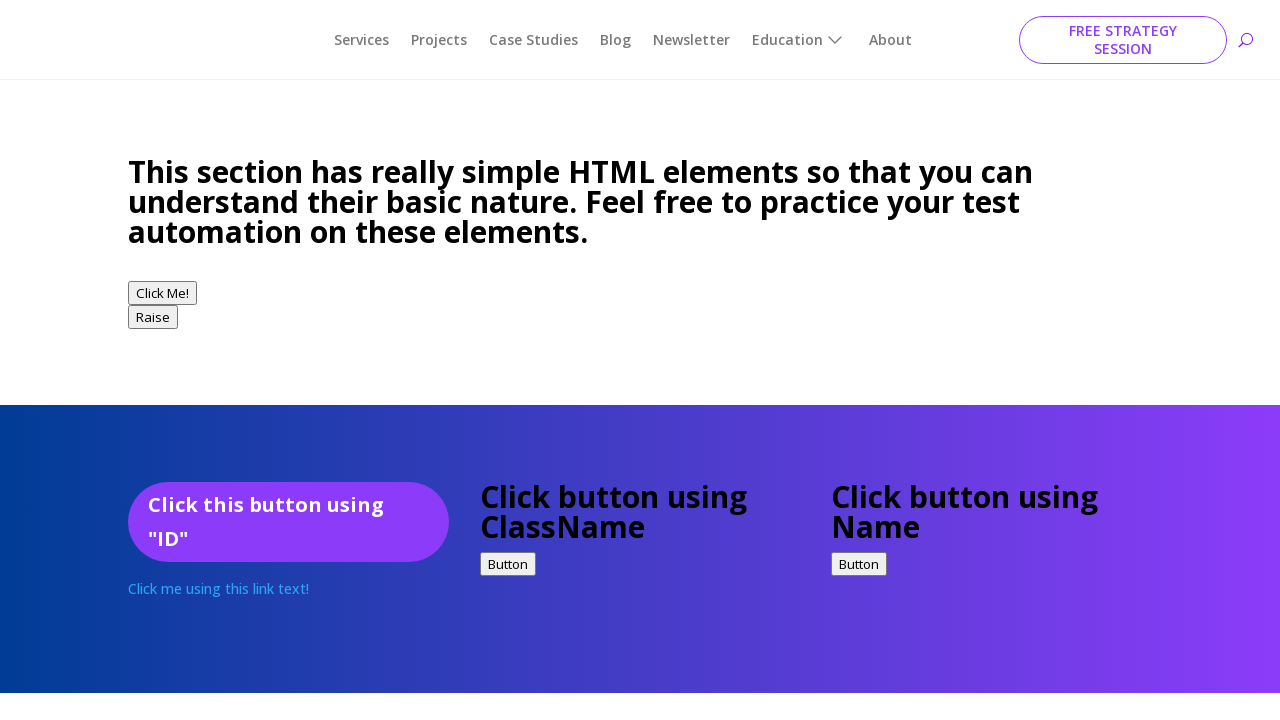

Verified third option text equals 'Opel'
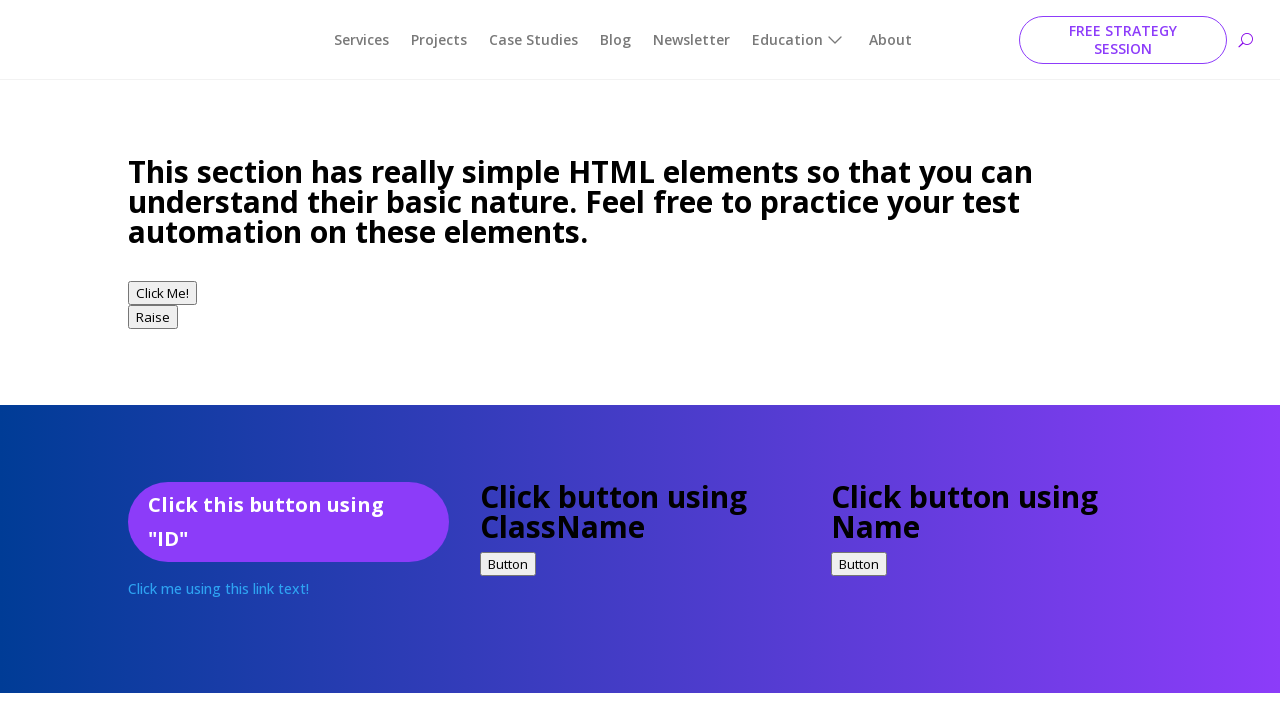

Verified fourth option text equals 'Audi'
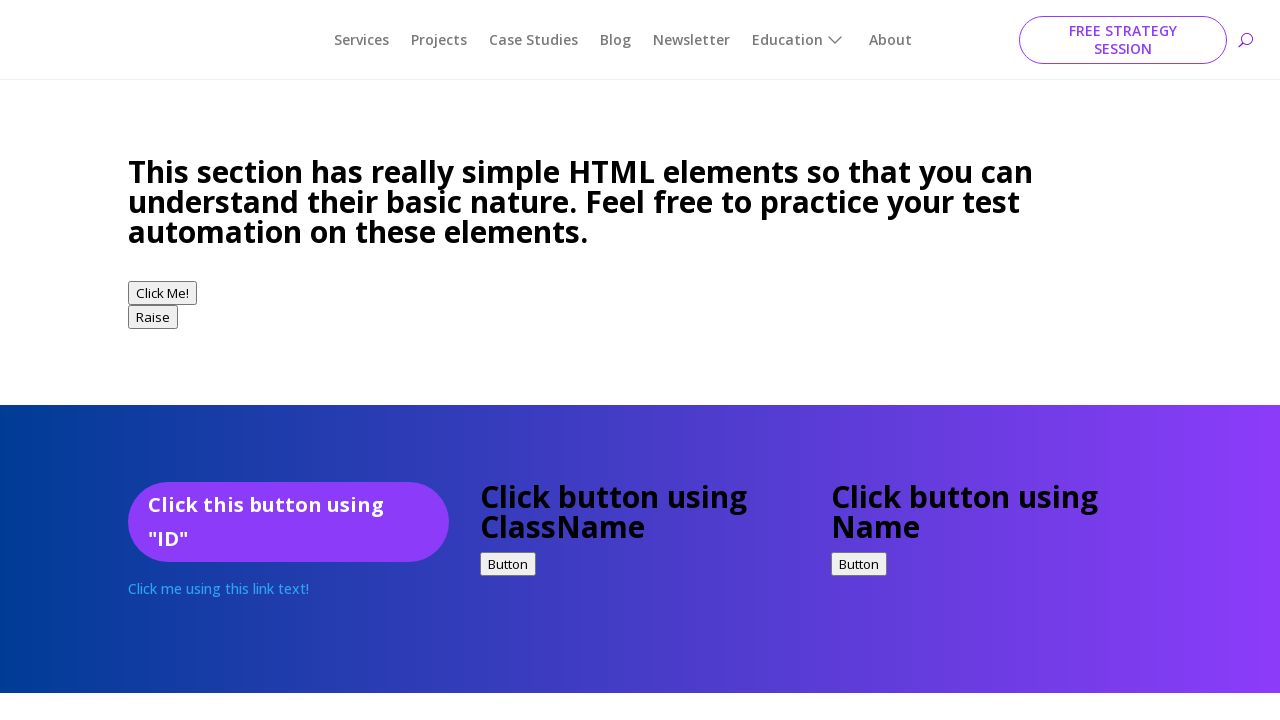

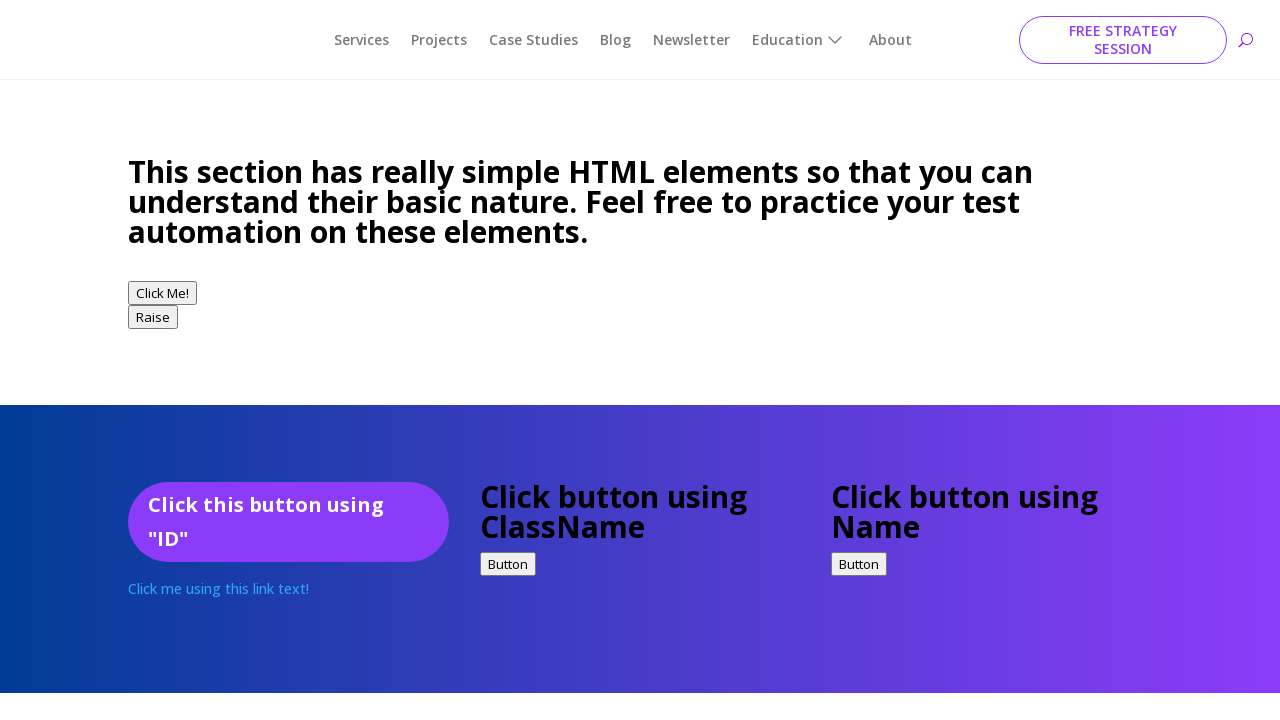